Tests that the "Clear completed" button is hidden when there are no completed items.

Starting URL: https://demo.playwright.dev/todomvc

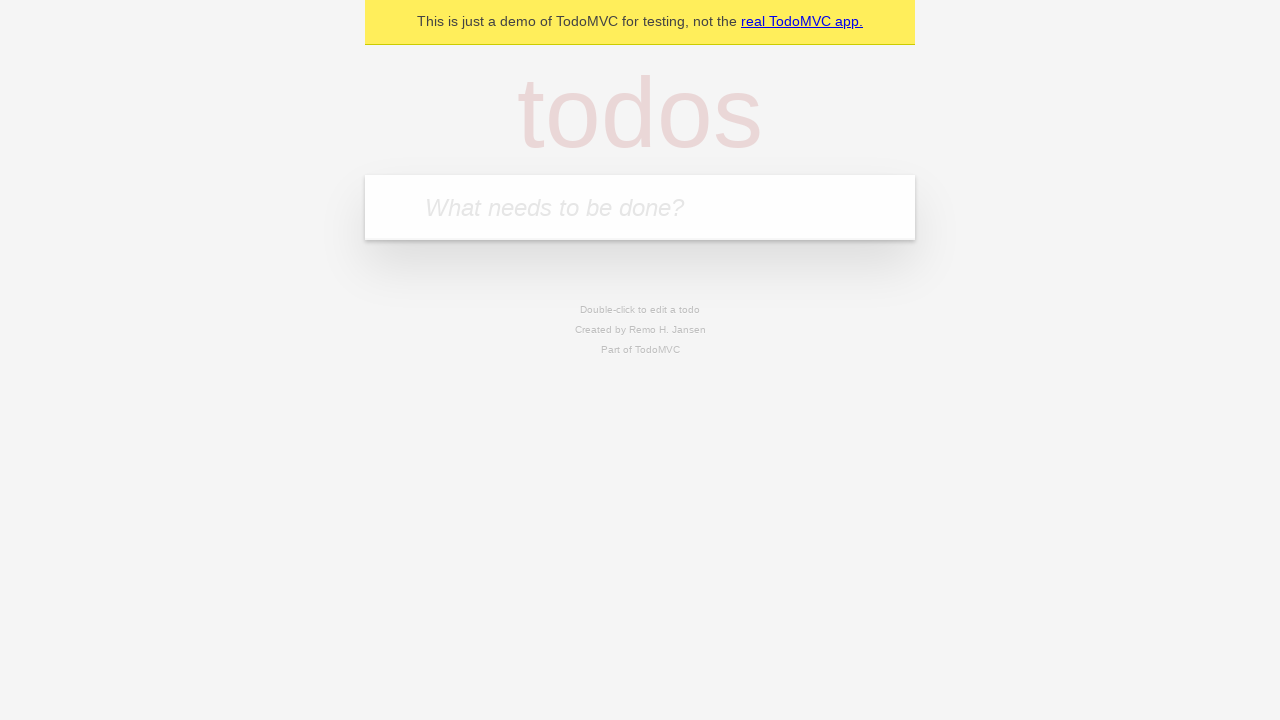

Filled todo input with 'buy some cheese' on internal:attr=[placeholder="What needs to be done?"i]
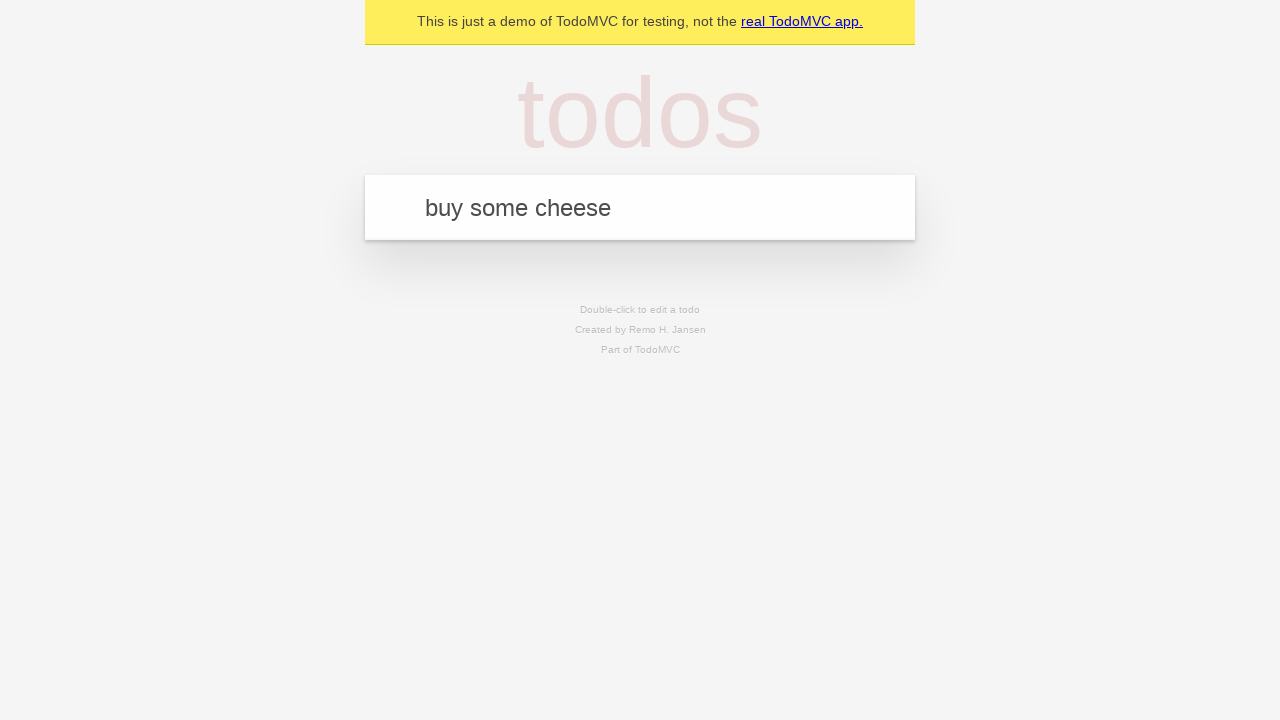

Pressed Enter to add todo 'buy some cheese' on internal:attr=[placeholder="What needs to be done?"i]
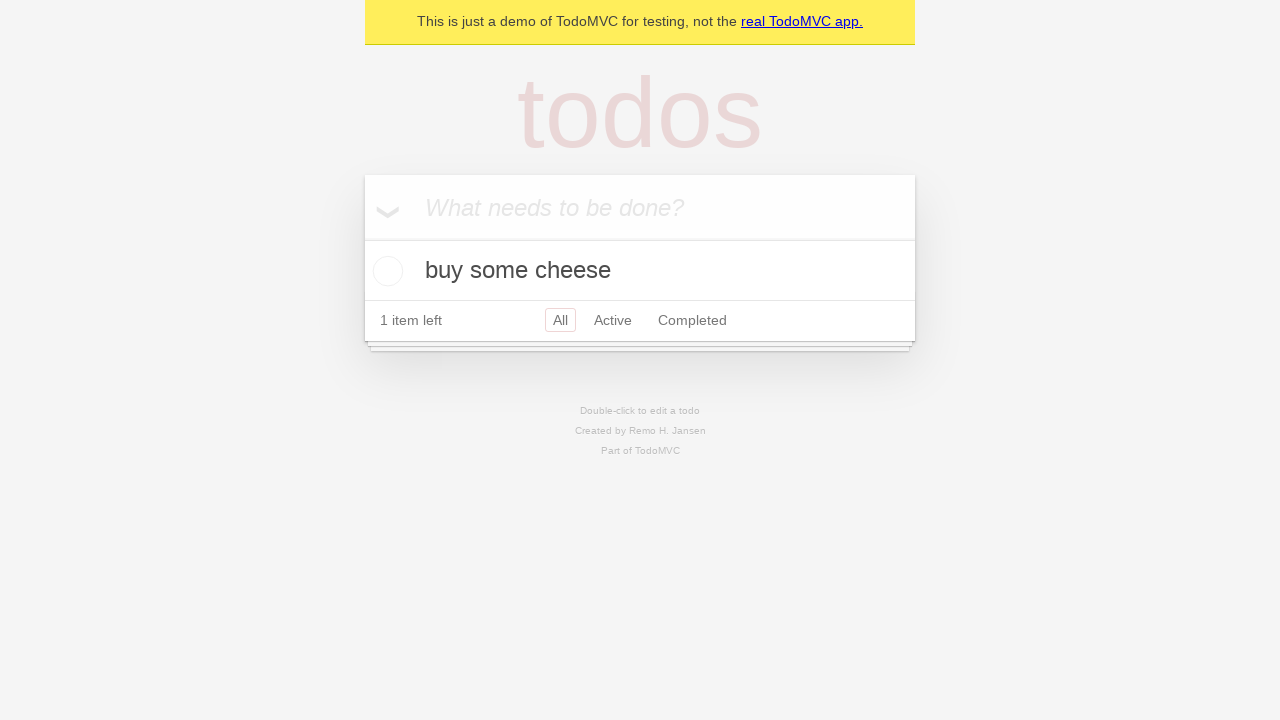

Filled todo input with 'feed the cat' on internal:attr=[placeholder="What needs to be done?"i]
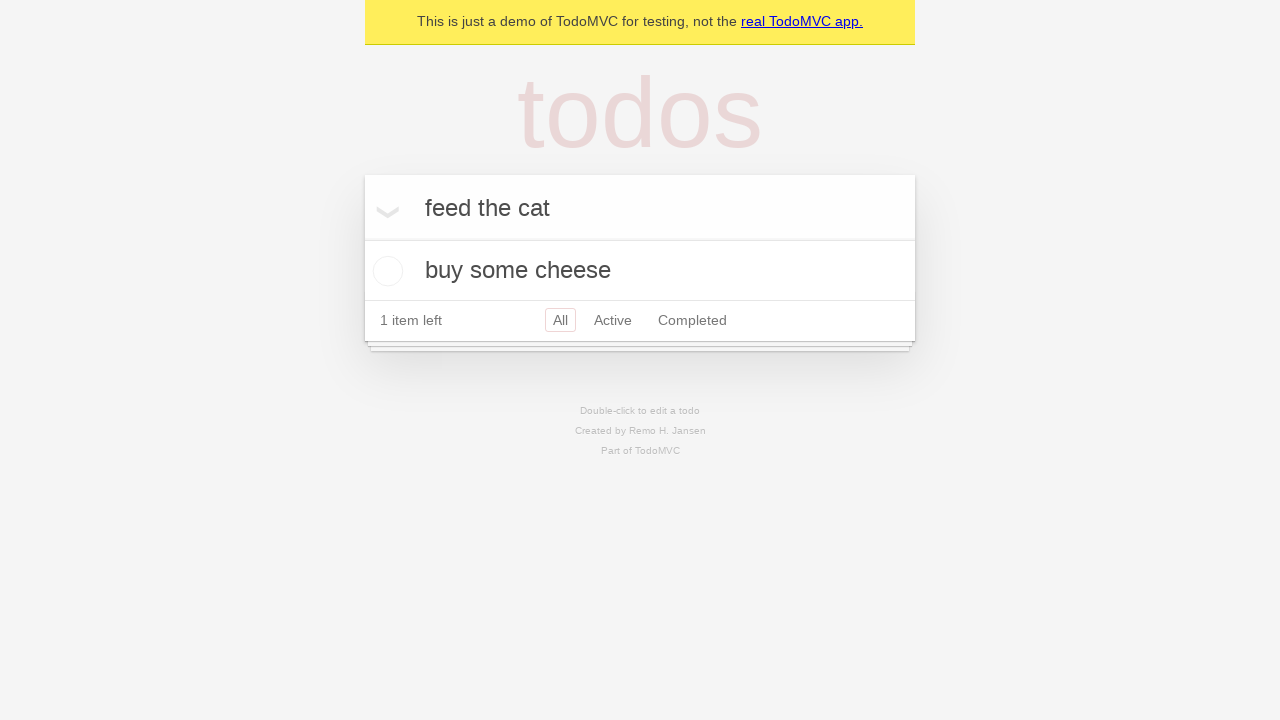

Pressed Enter to add todo 'feed the cat' on internal:attr=[placeholder="What needs to be done?"i]
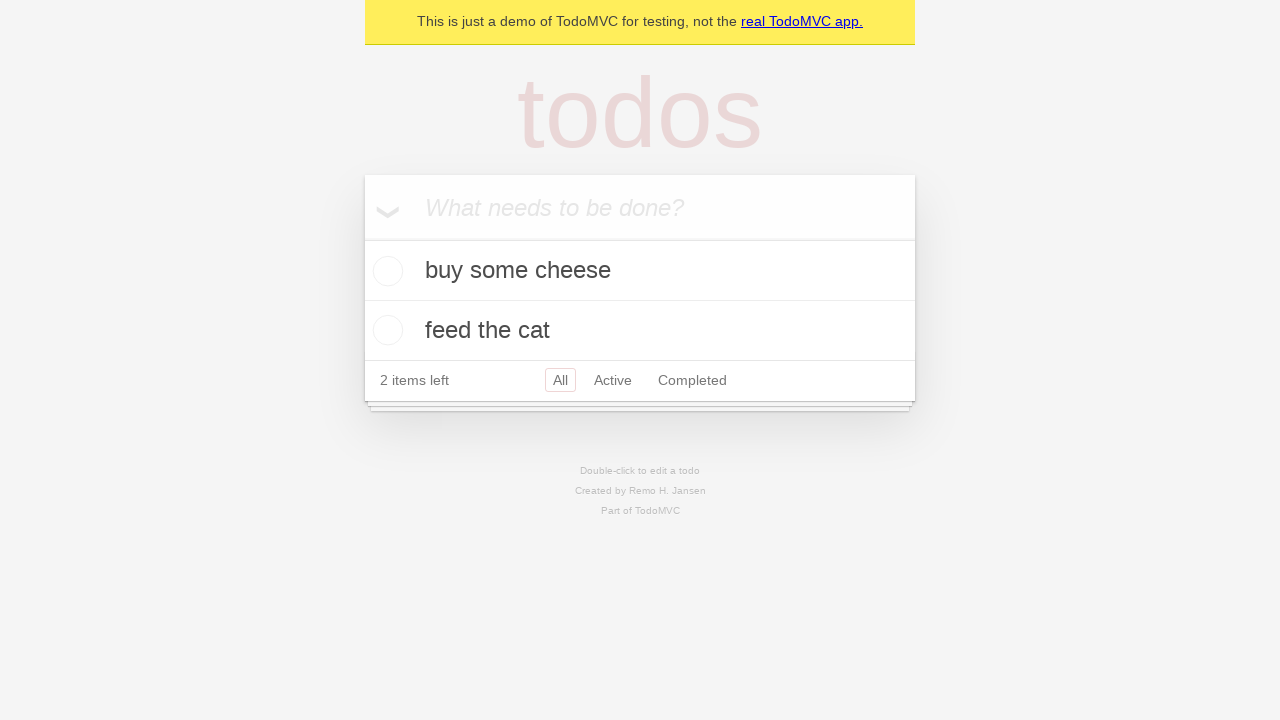

Filled todo input with 'book a doctors appointment' on internal:attr=[placeholder="What needs to be done?"i]
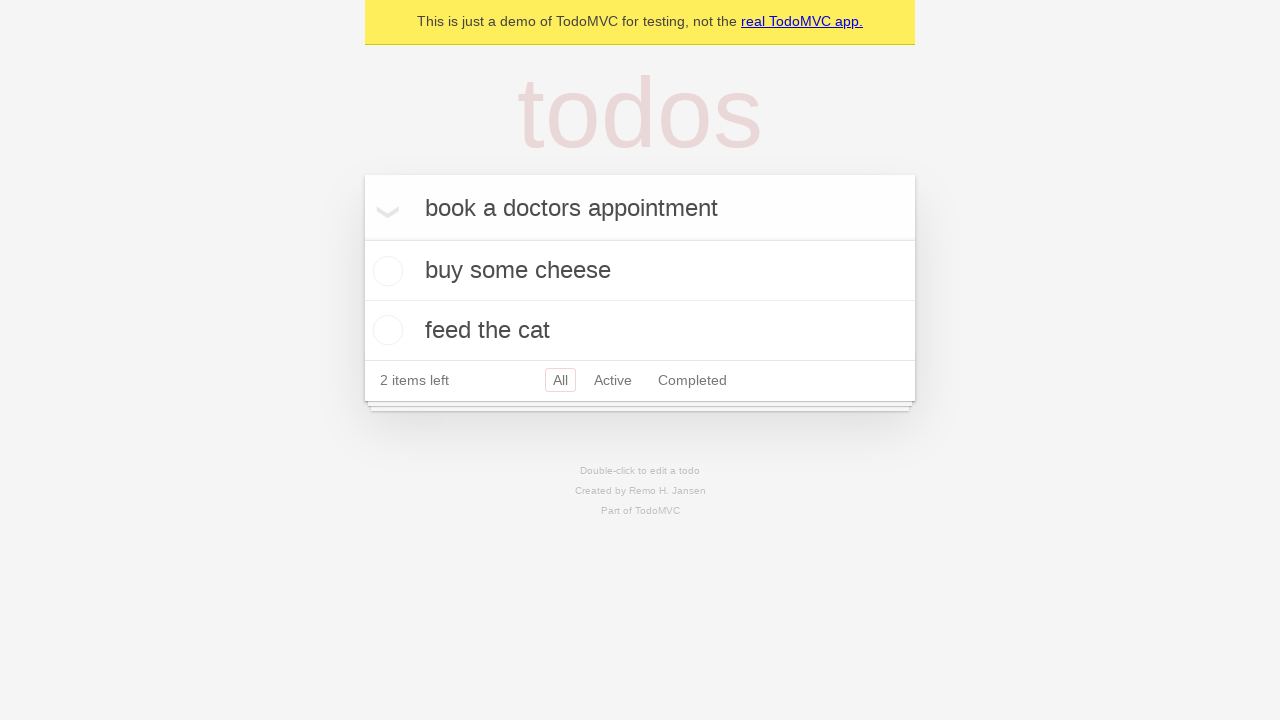

Pressed Enter to add todo 'book a doctors appointment' on internal:attr=[placeholder="What needs to be done?"i]
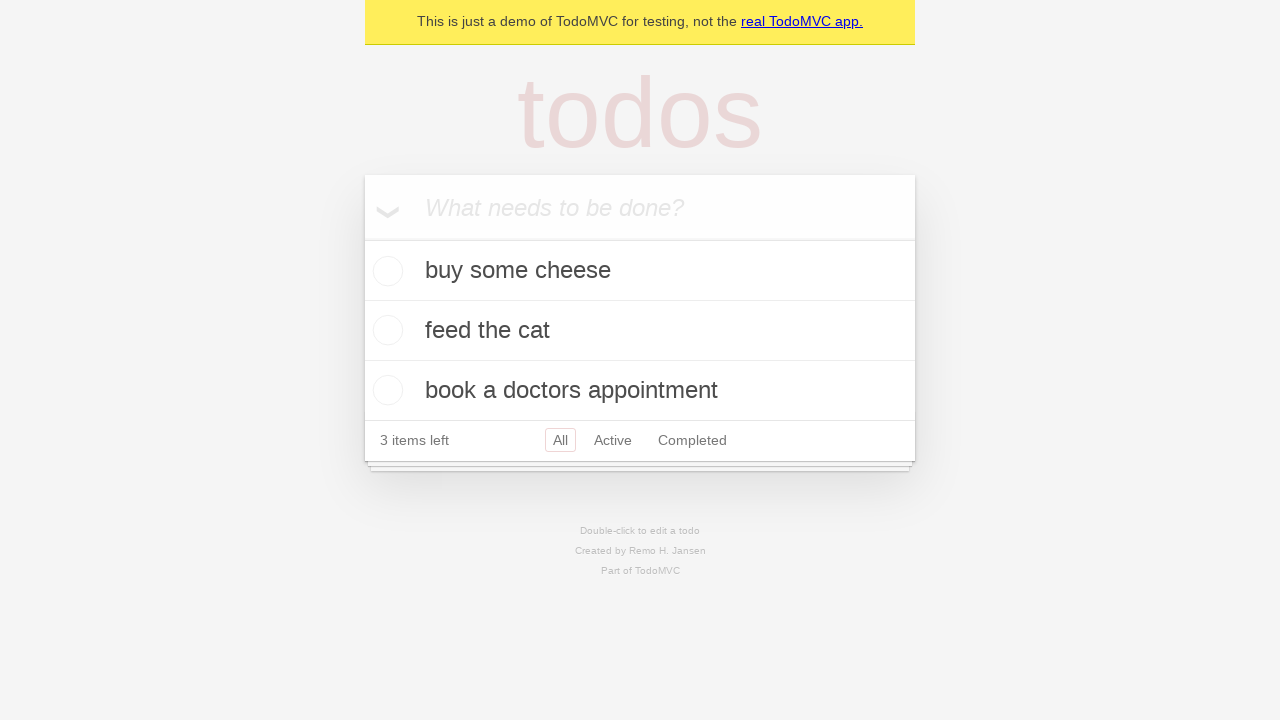

All 3 todo items loaded
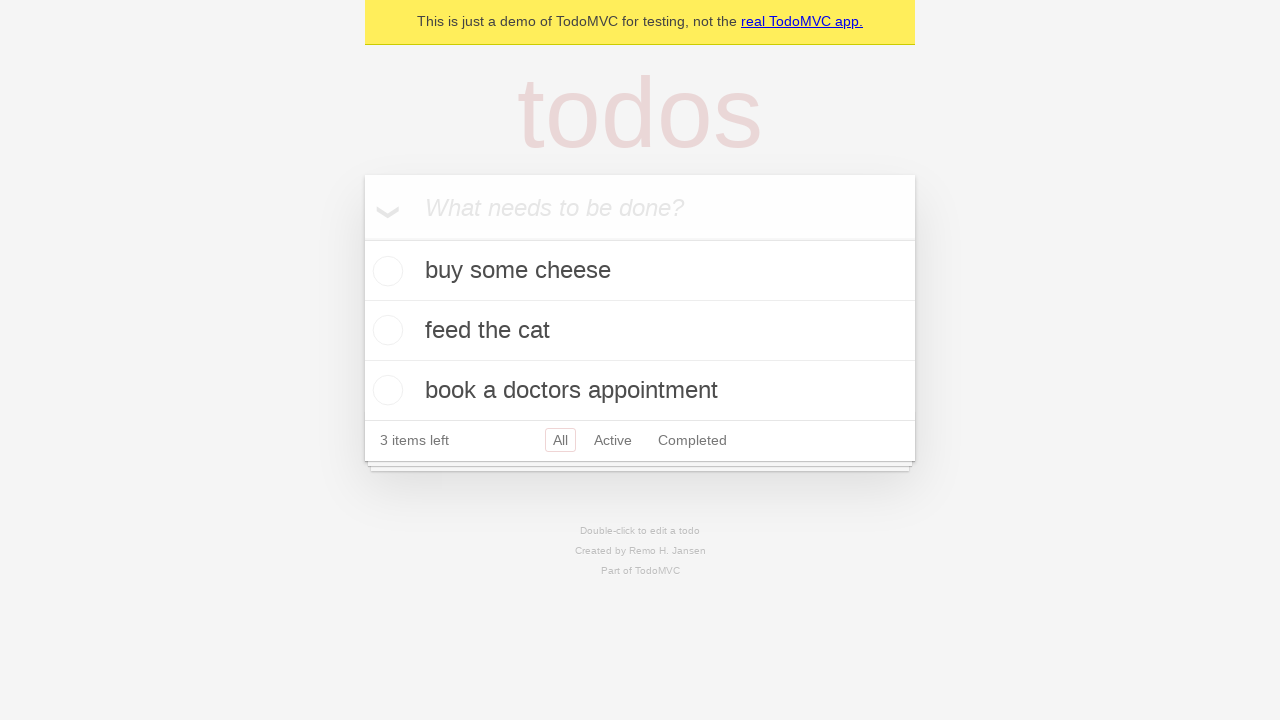

Checked the first todo item as completed at (385, 271) on .todo-list li .toggle >> nth=0
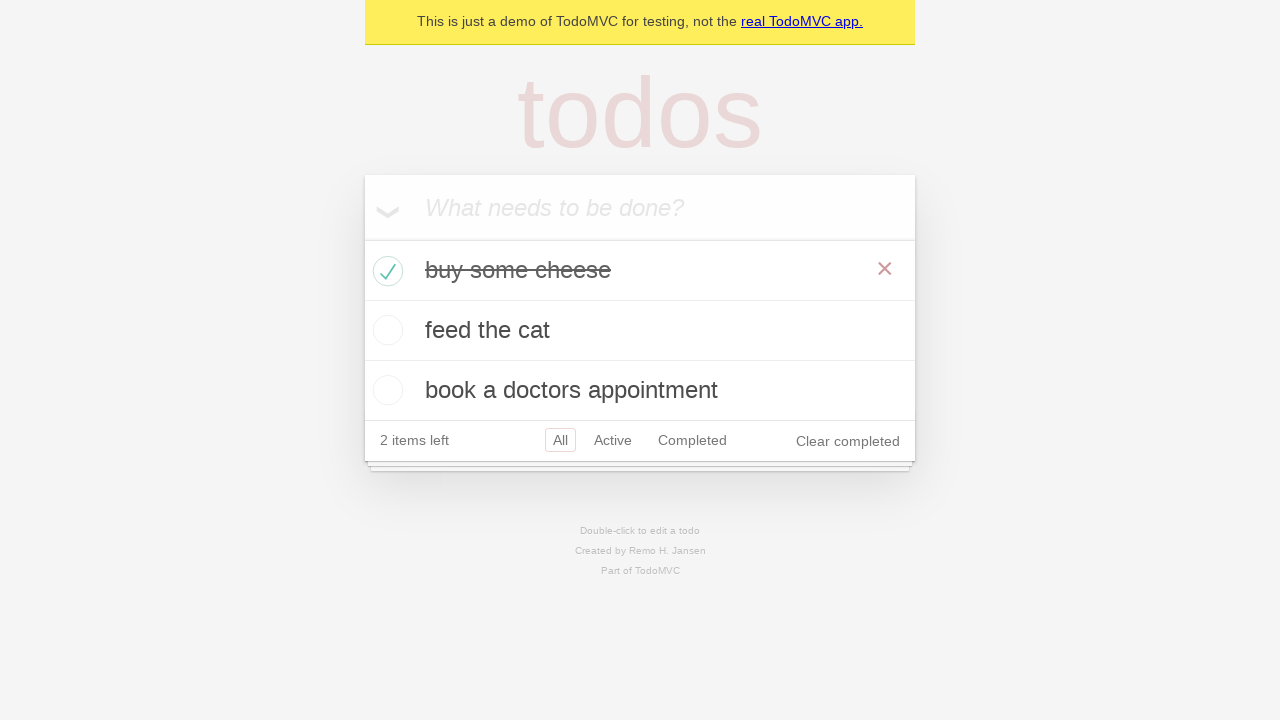

Clicked 'Clear completed' button to remove completed items at (848, 441) on internal:role=button[name="Clear completed"i]
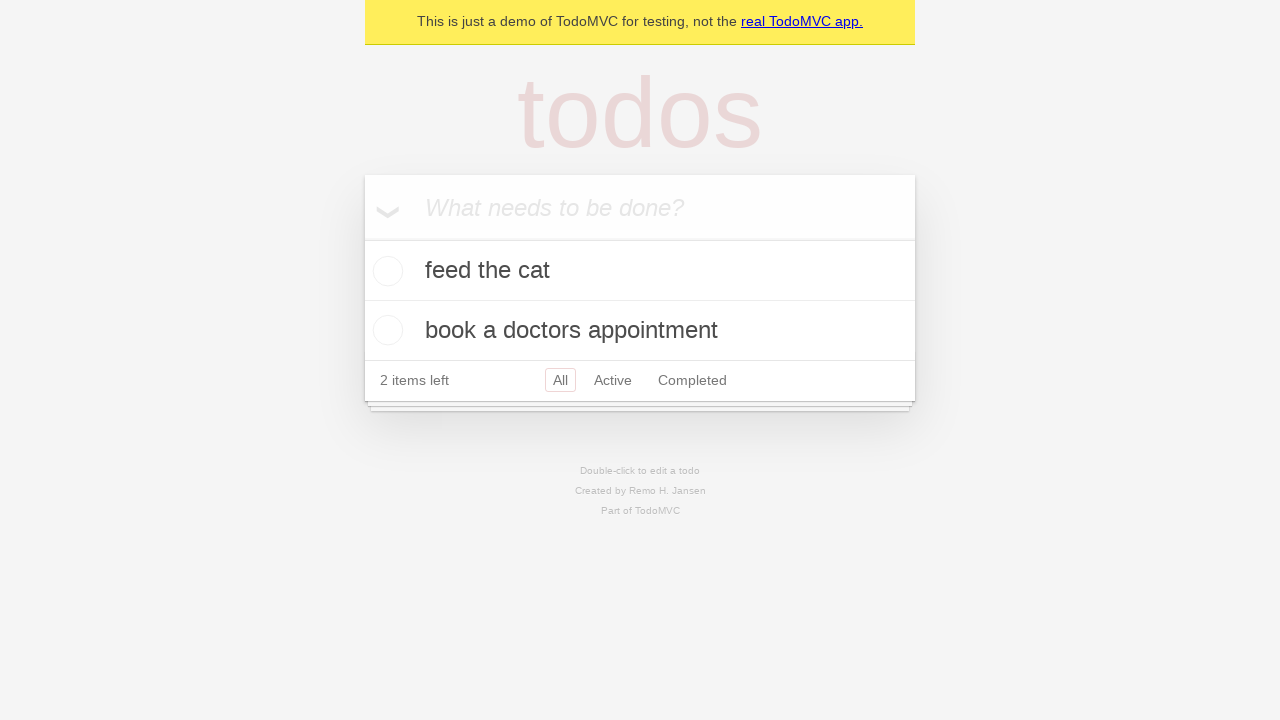

'Clear completed' button is now hidden as there are no completed items
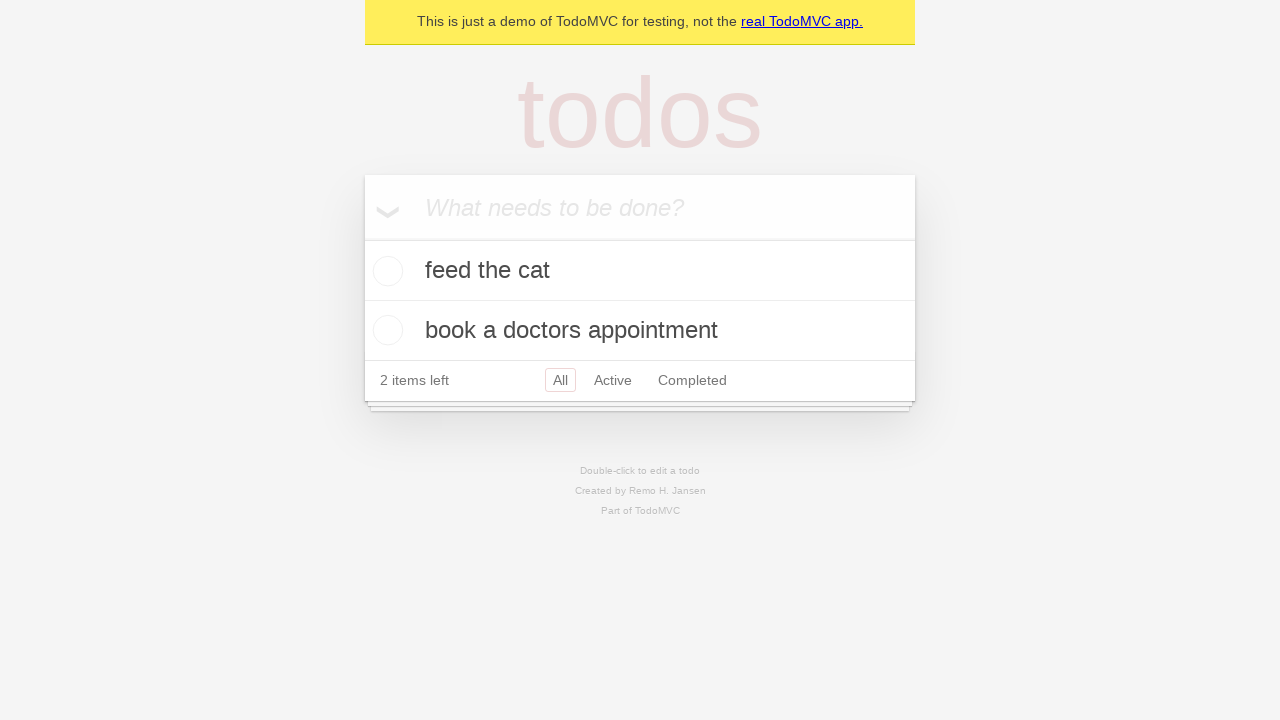

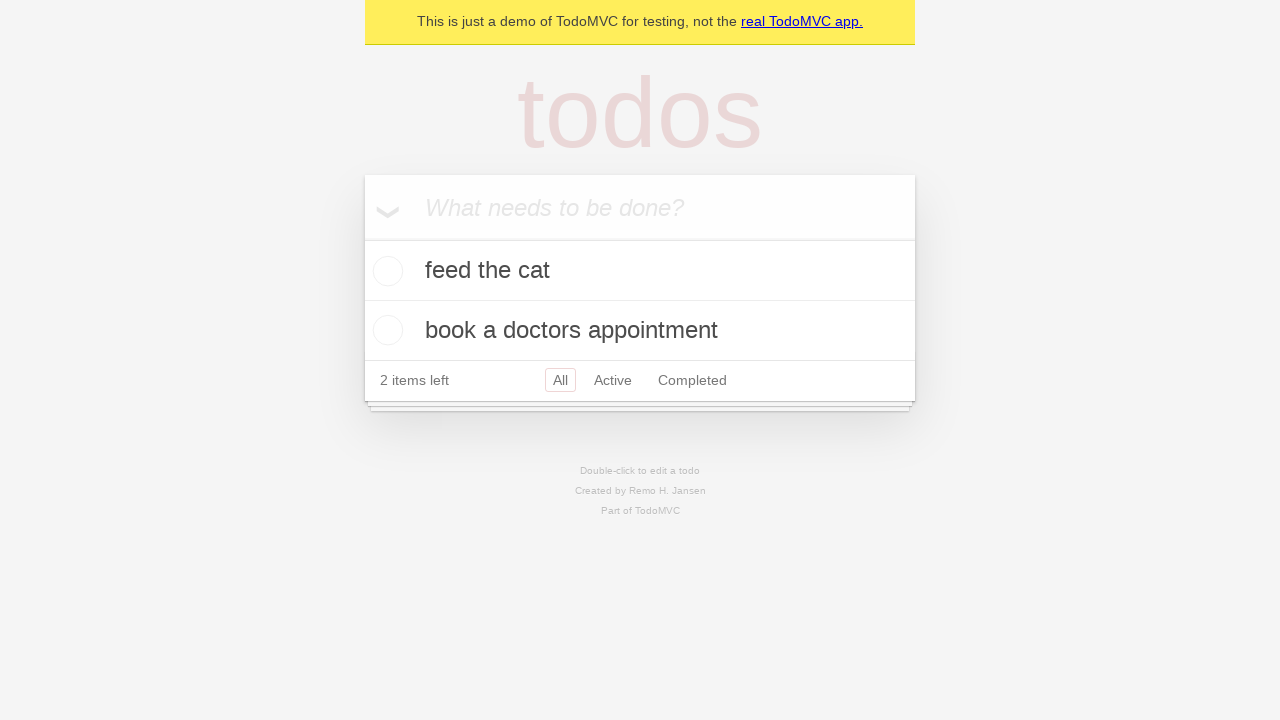